Tests page scrolling functionality by scrolling to the bottom of the page and verifying the scroll position has changed

Starting URL: https://mihanshop.store

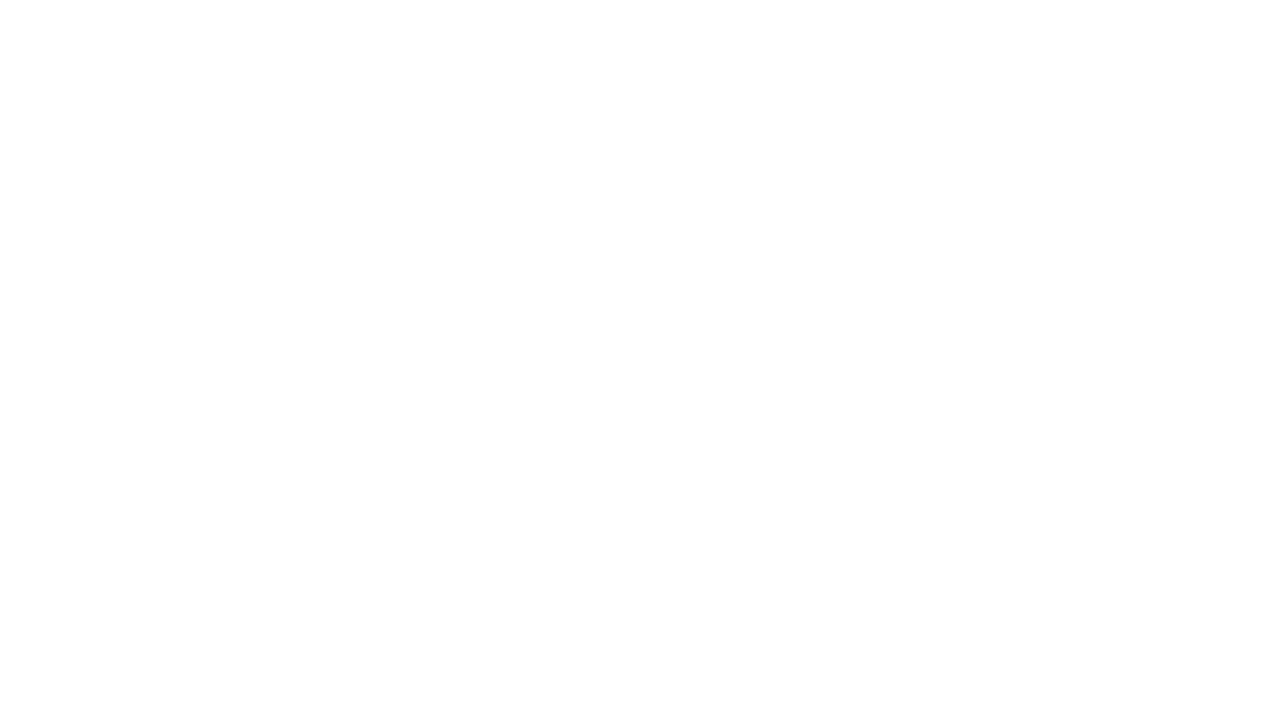

Retrieved initial scroll position
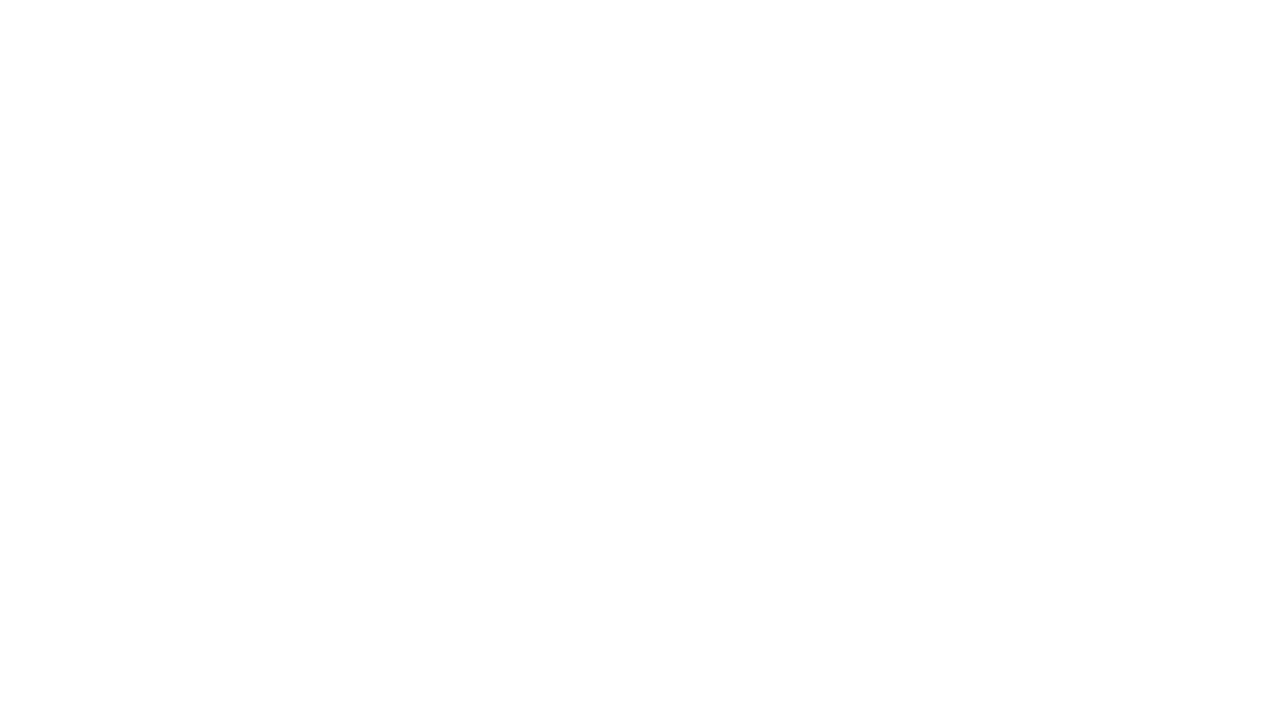

Scrolled to bottom of page
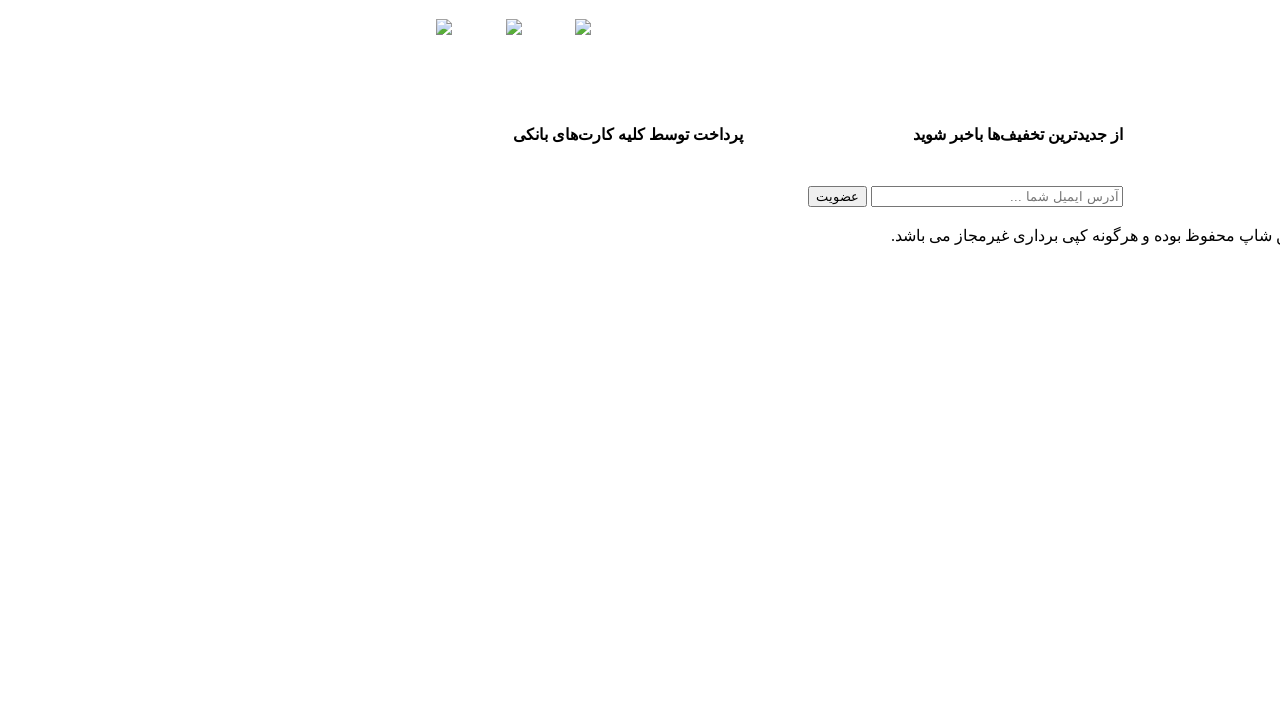

Waited 2 seconds for scroll animation to complete
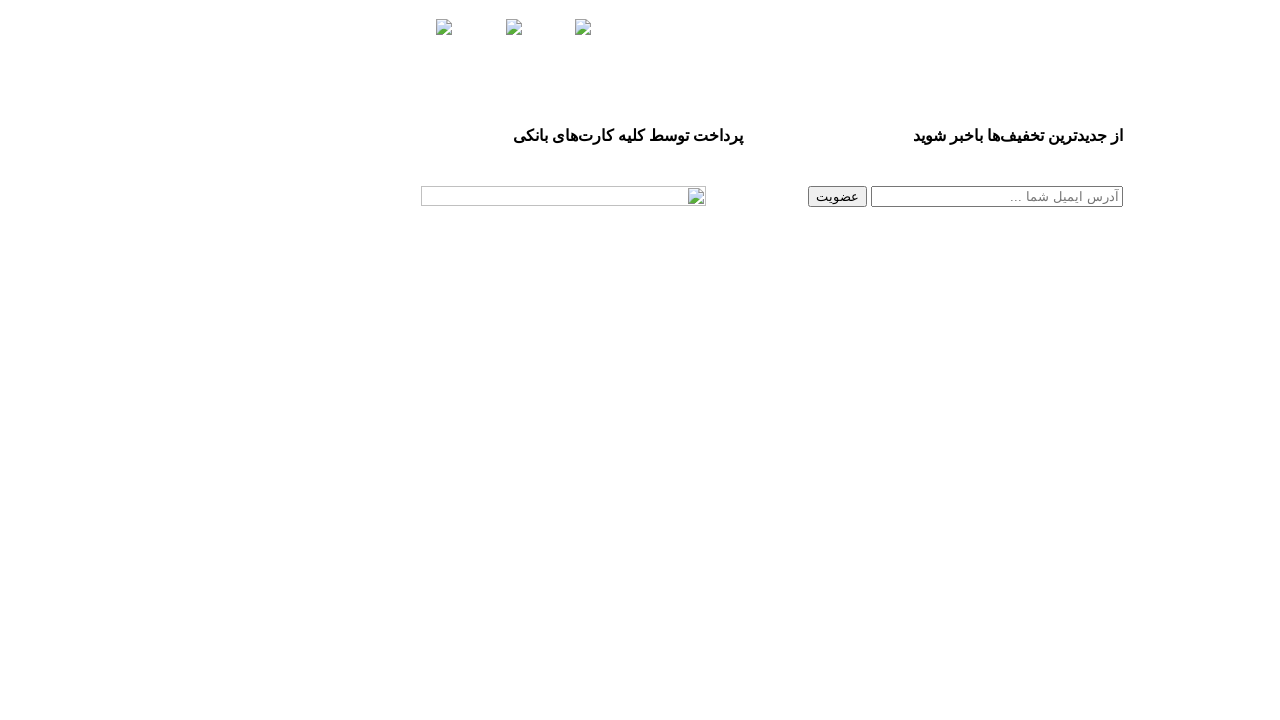

Retrieved new scroll position after scrolling
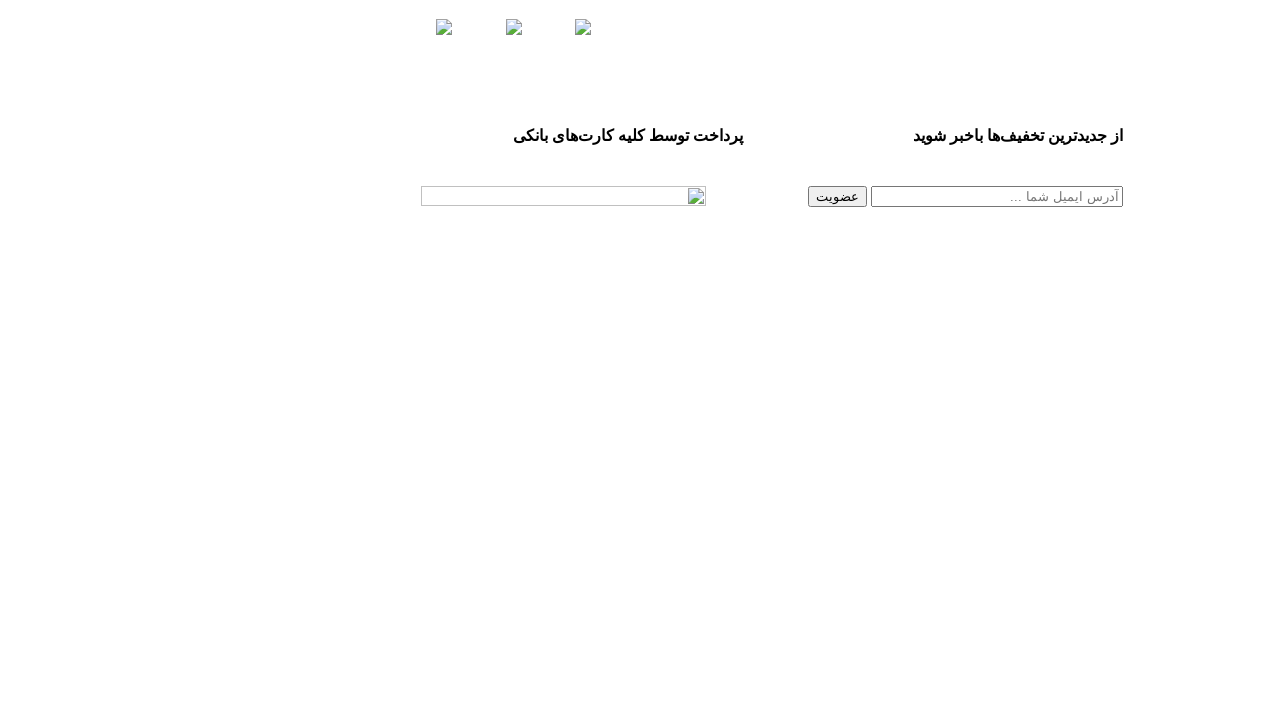

Verified that page scroll position changed (scrolled from position 0 to 47863)
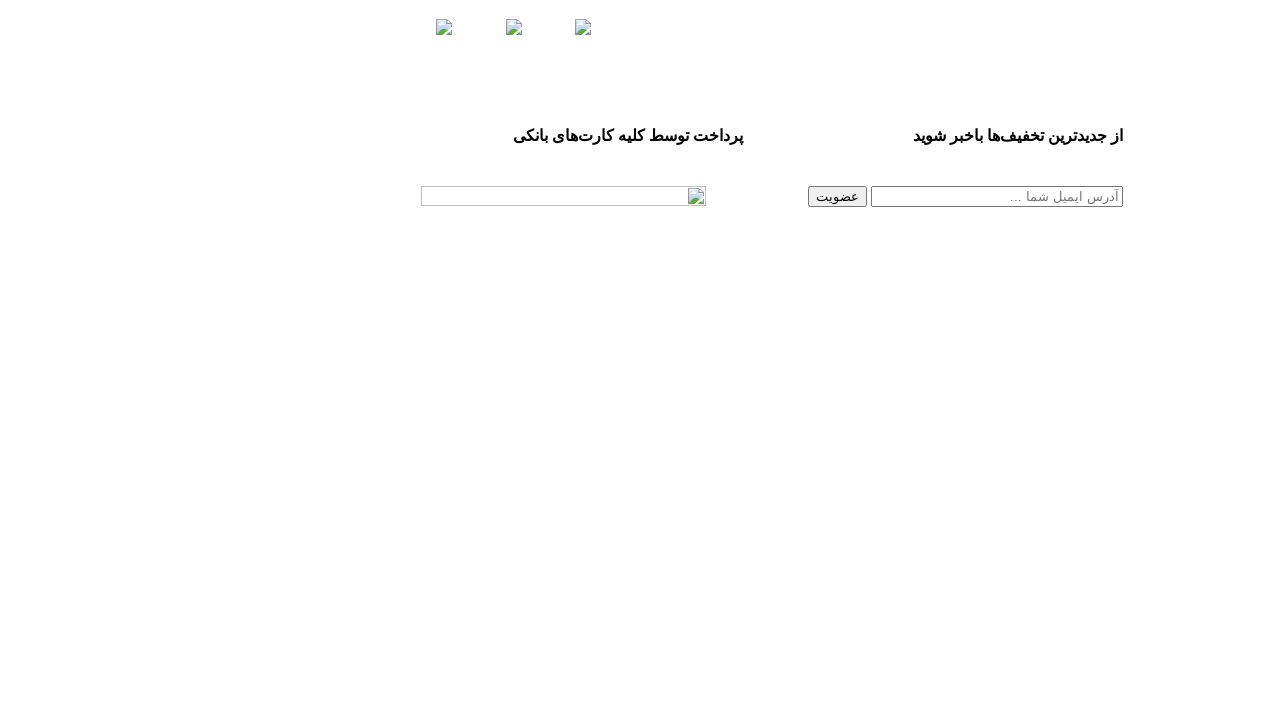

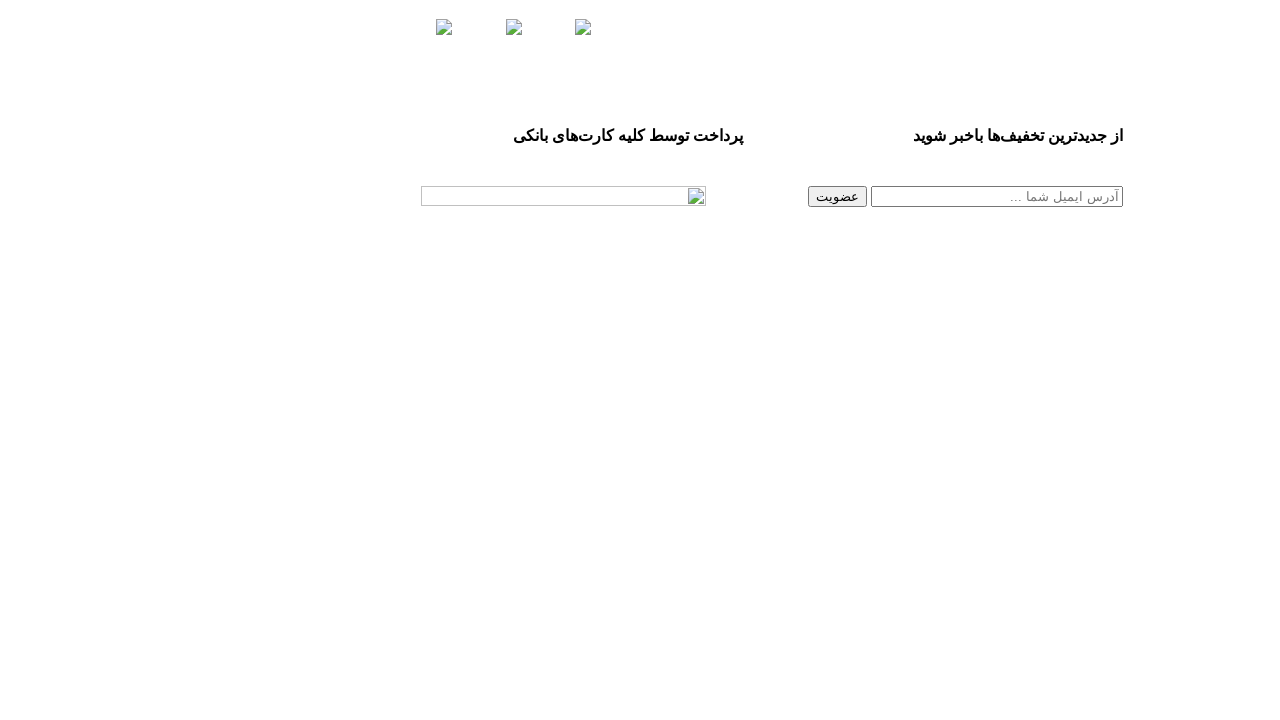